Tests drag and drop functionality by dragging the "Drag me" element and dropping it onto the "Drop here" target, then verifies the text changes to "Dropped!"

Starting URL: https://demoqa.com/droppable

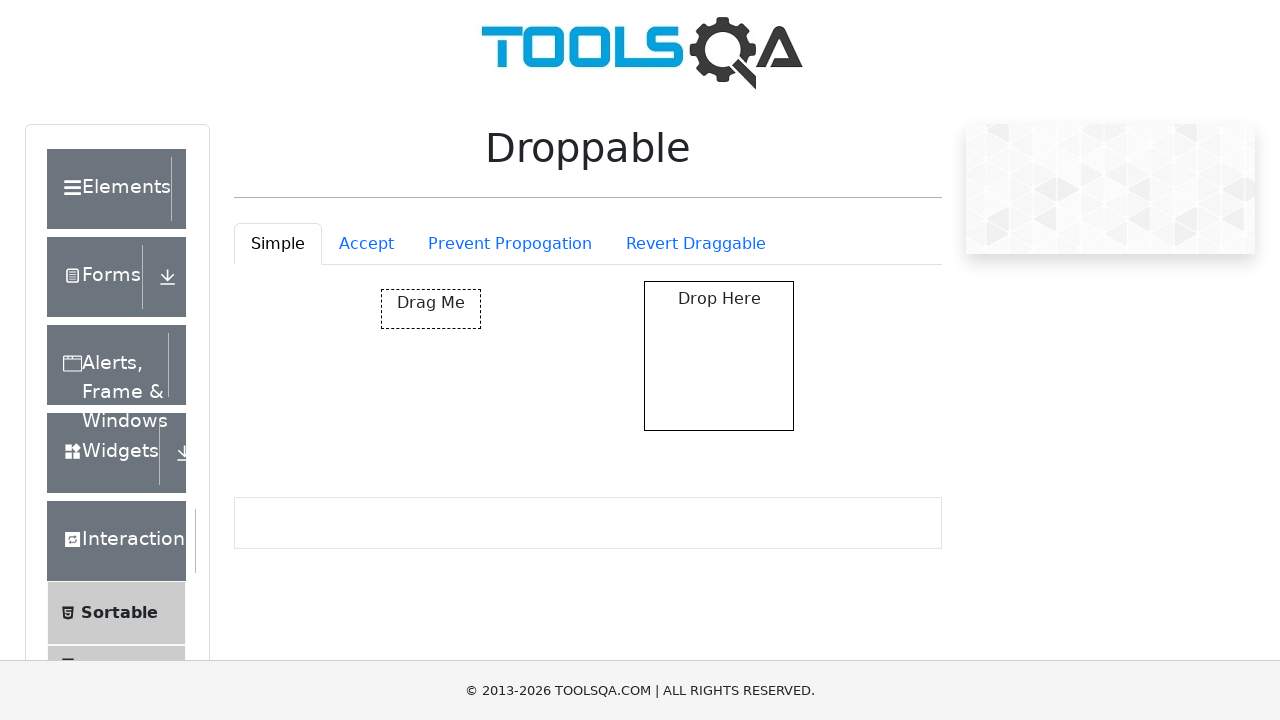

Navigated to drag and drop demo page
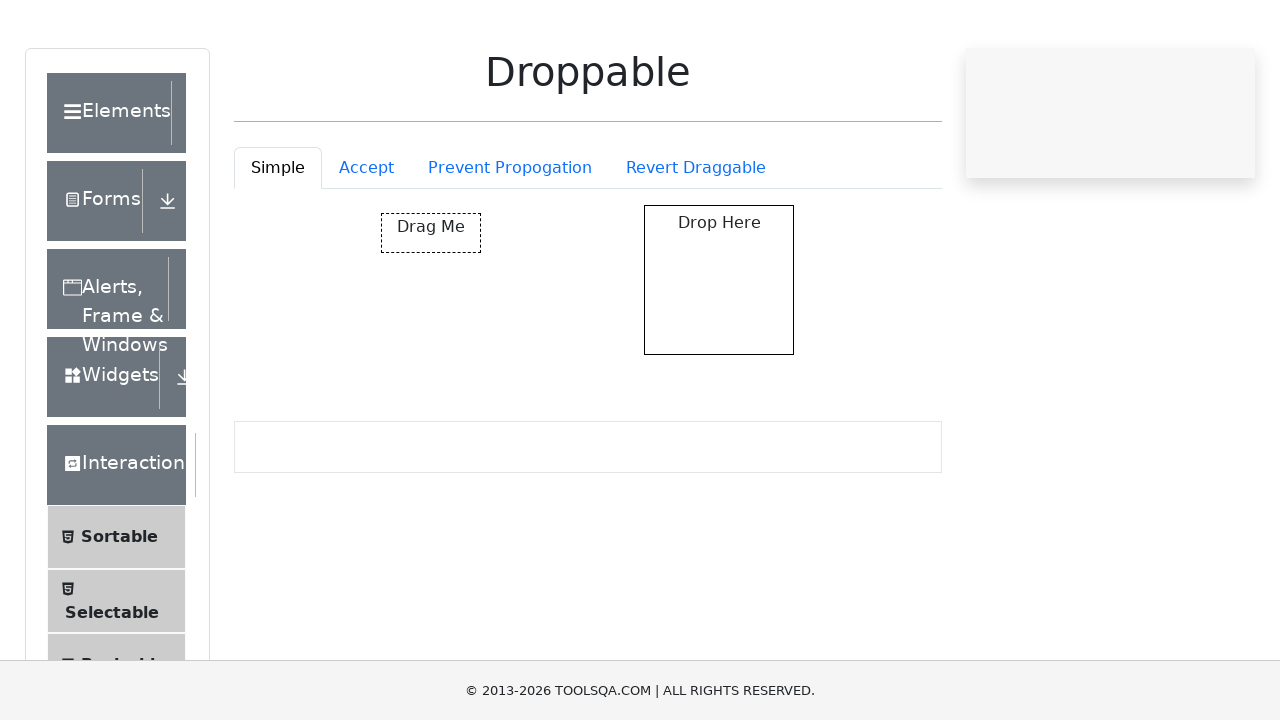

Located the 'Drag me' element
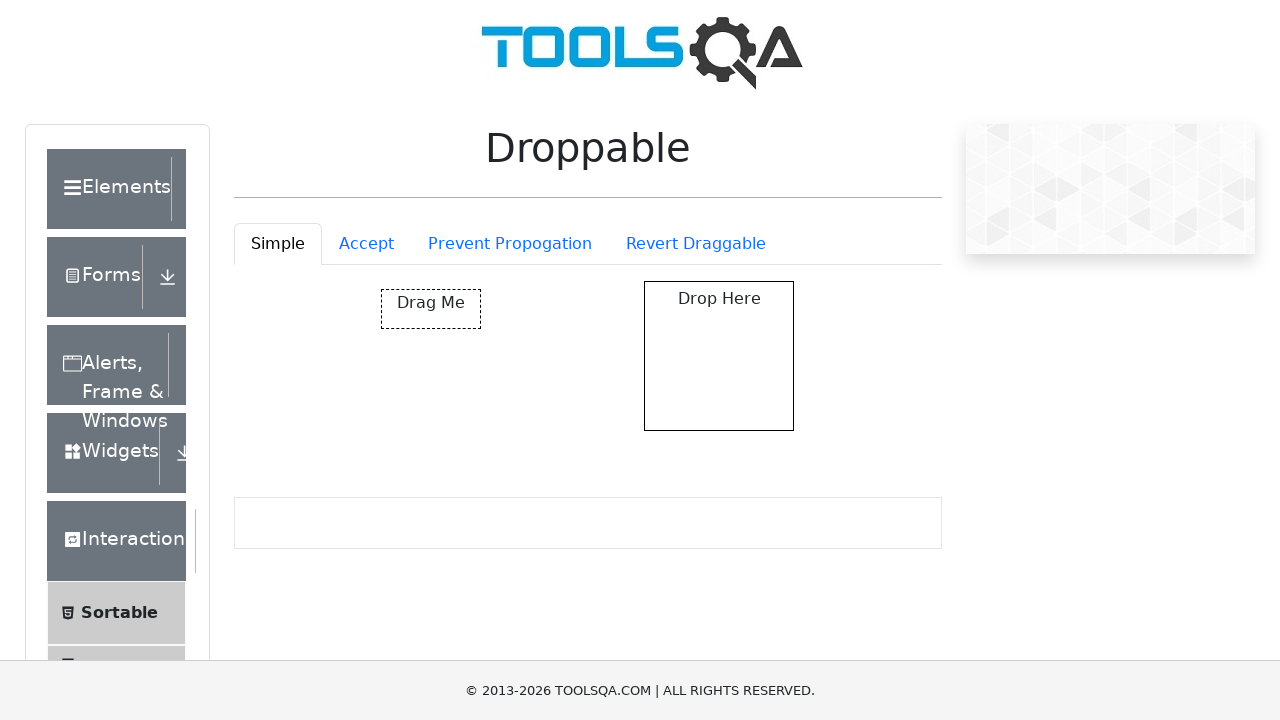

Located the 'Drop here' target element
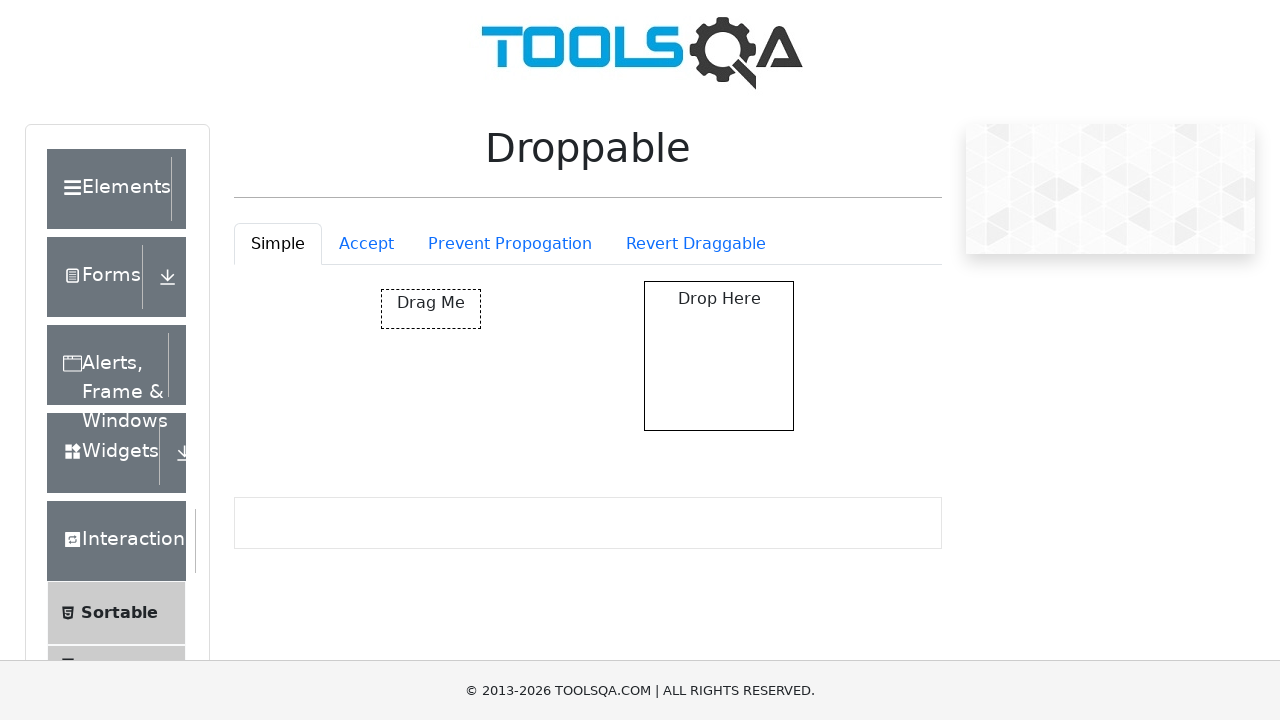

Dragged 'Drag me' element and dropped it onto 'Drop here' target at (719, 356)
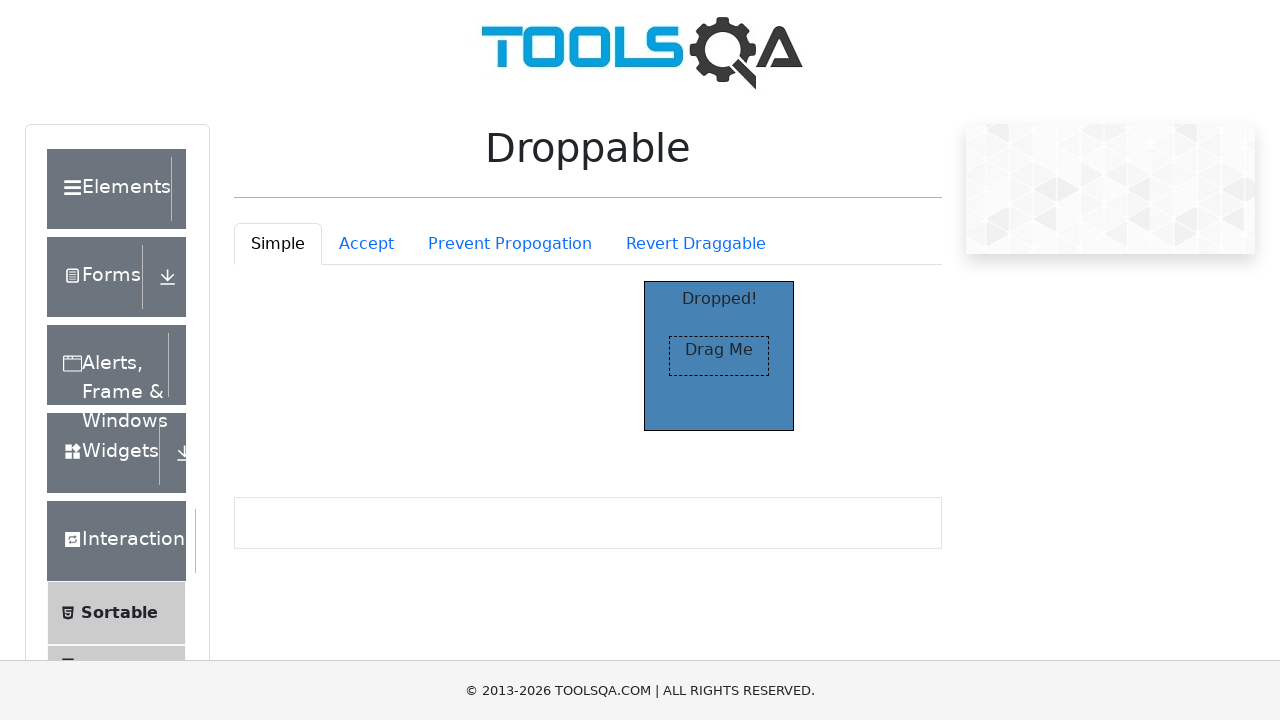

Verified that the drop target text changed to 'Dropped!'
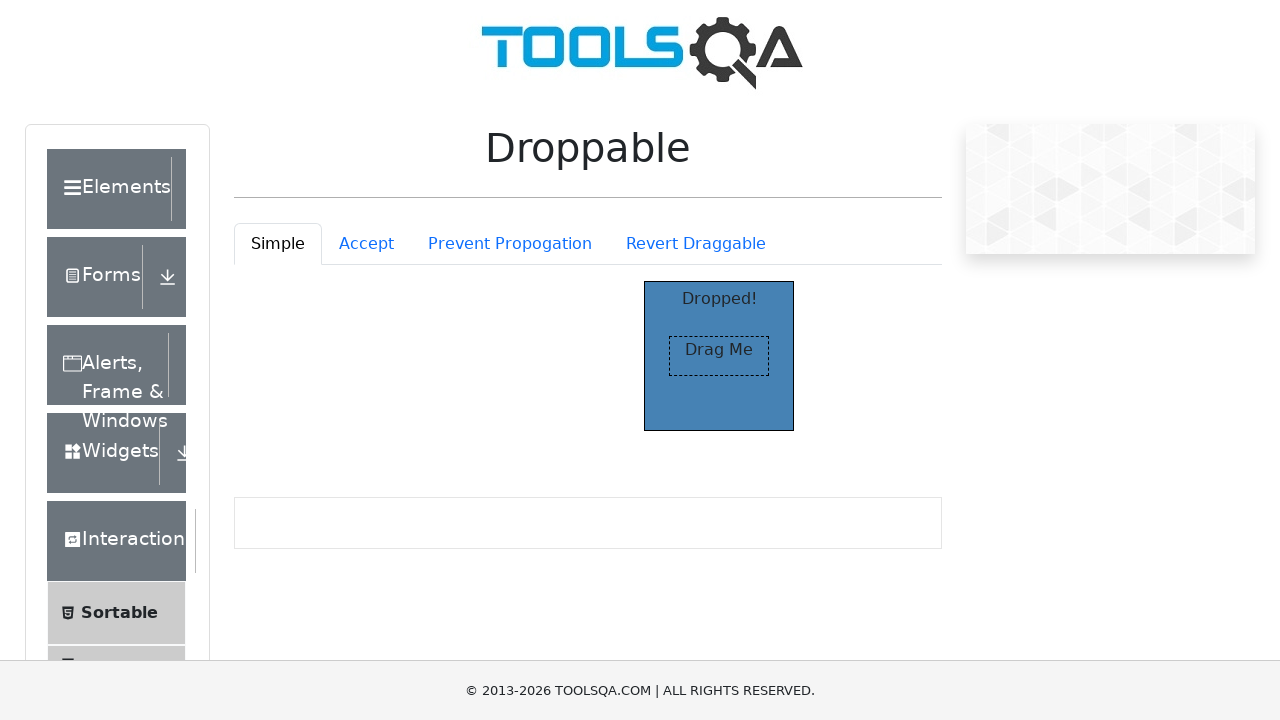

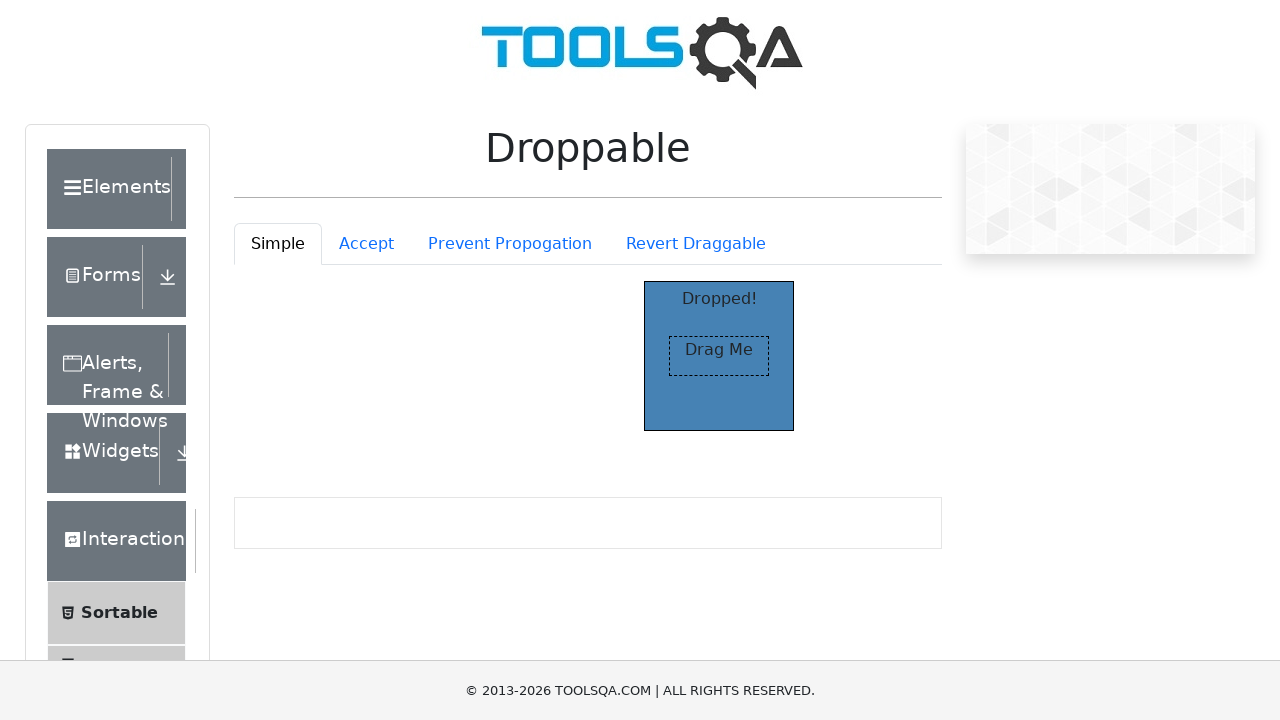